Navigates to the DeepMind homepage and verifies the page loads successfully

Starting URL: https://deepmind.com

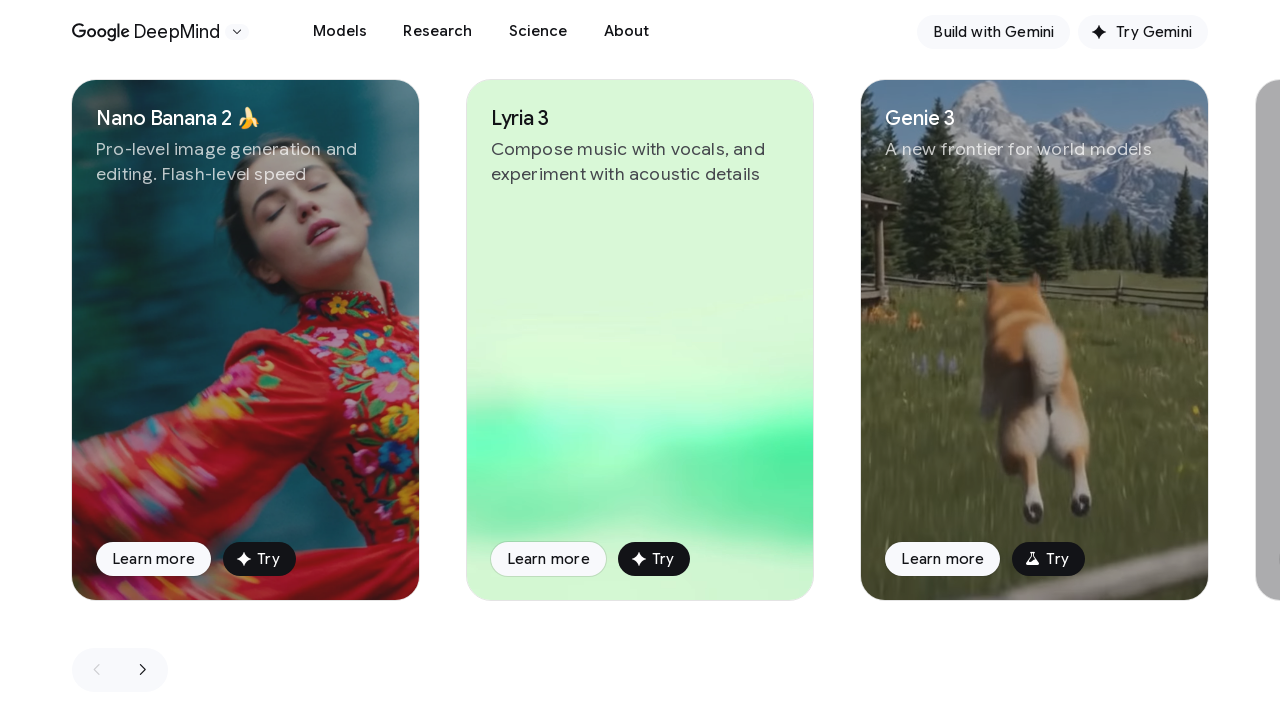

DeepMind homepage DOM content fully loaded
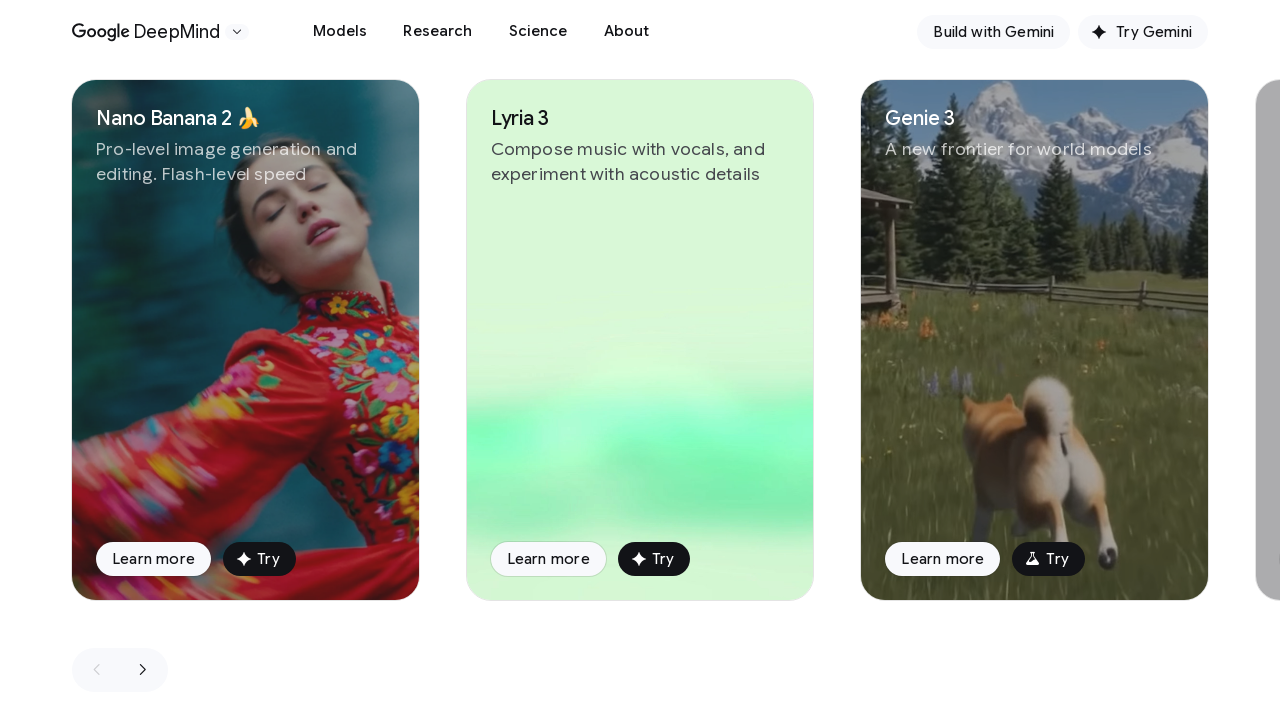

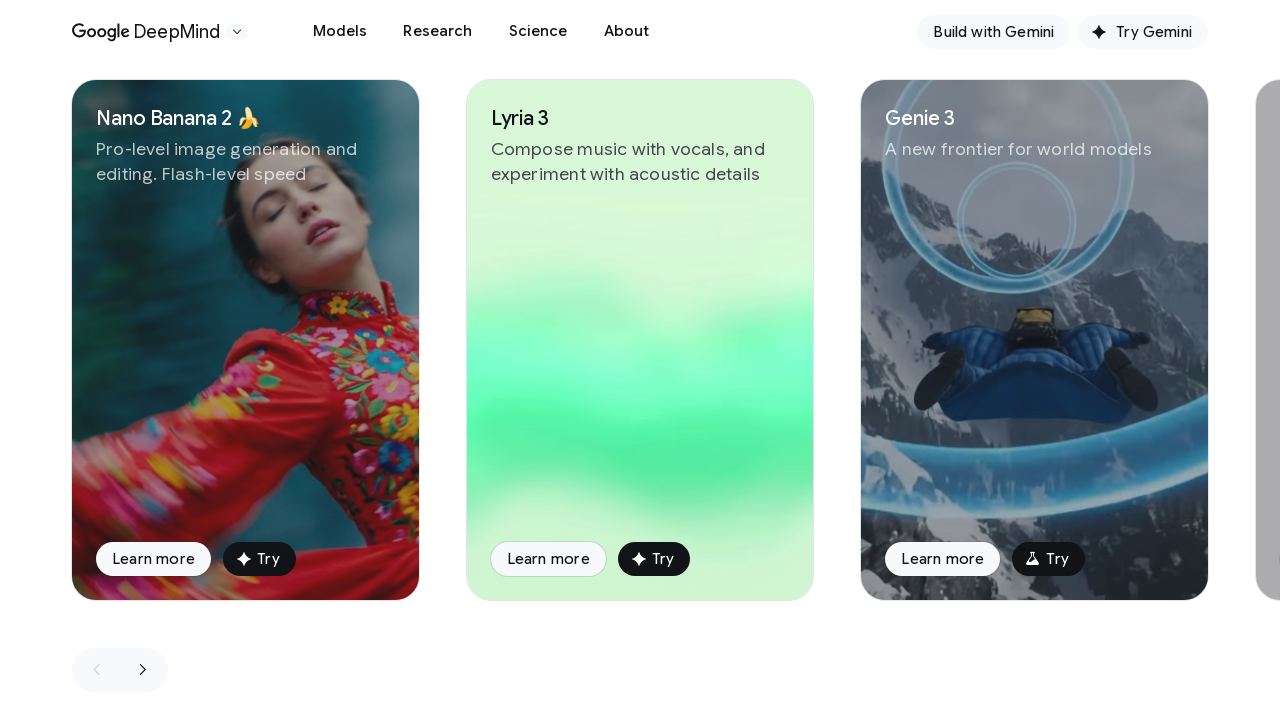